Opens a popup window on a blog page and then closes the main window, demonstrating window handling capabilities

Starting URL: https://omayo.blogspot.com/

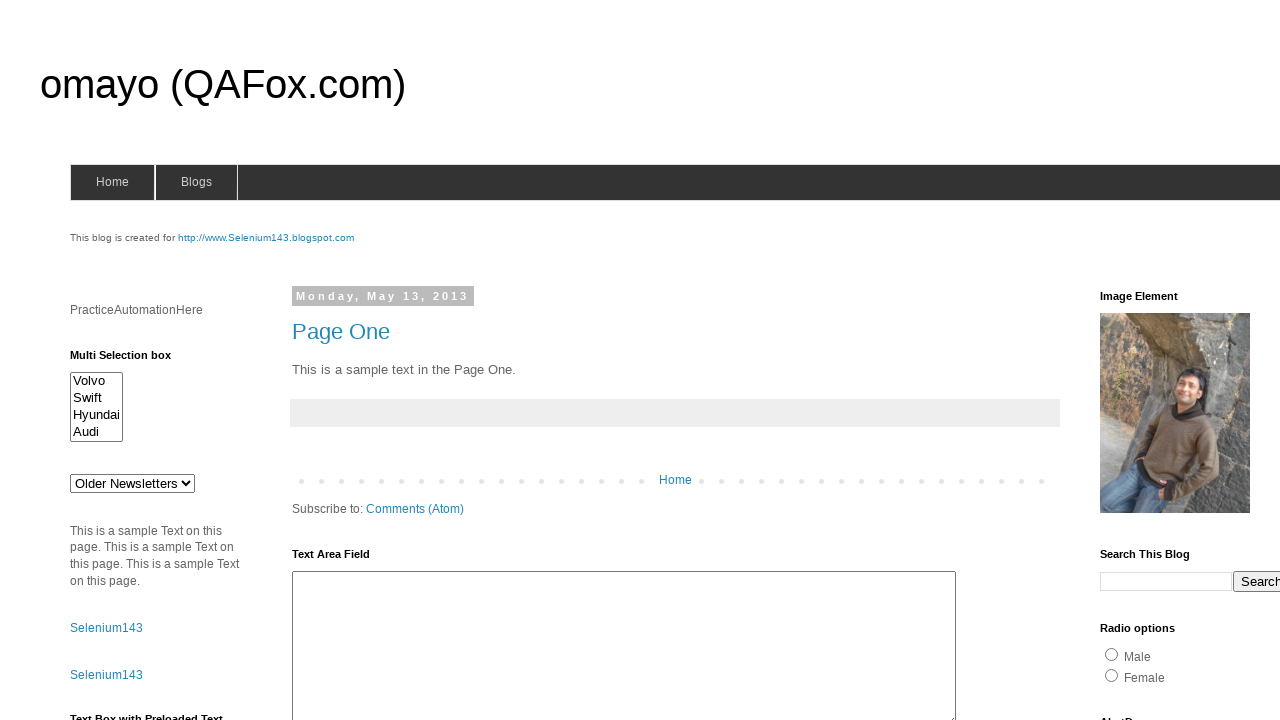

Clicked link to open a popup window at (132, 360) on xpath=//a[contains(text(),'Open a popup window')]
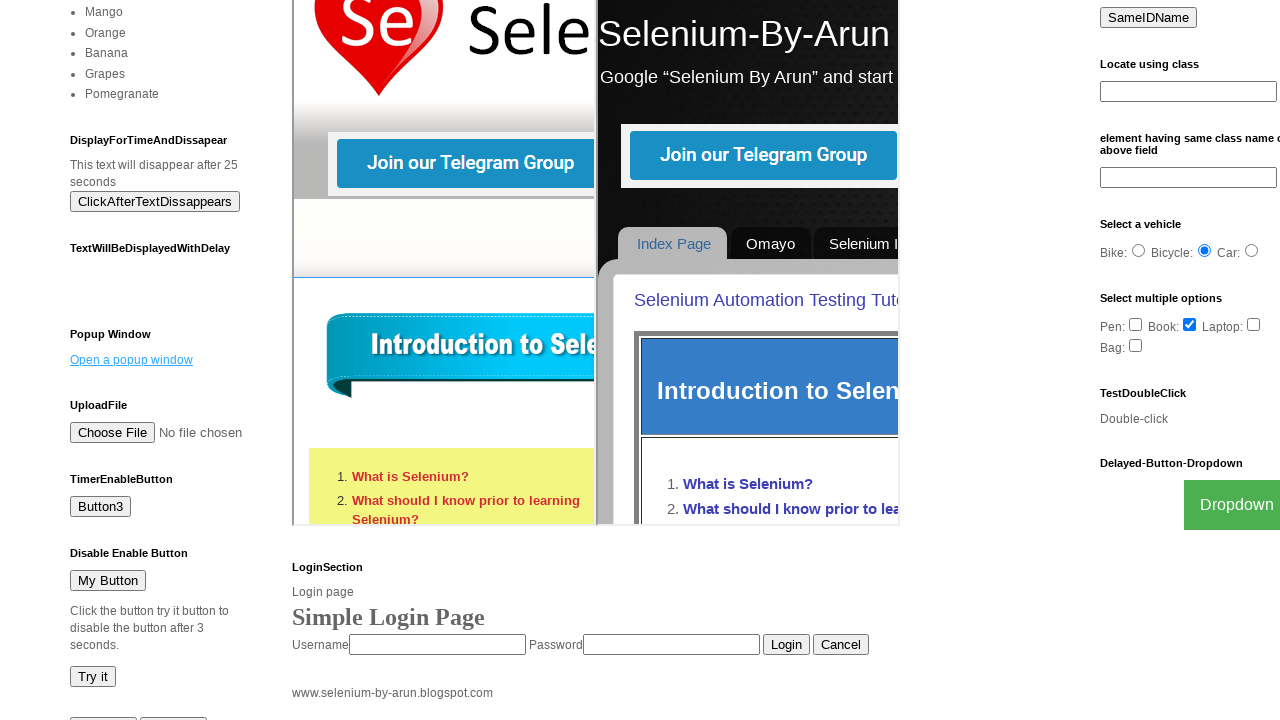

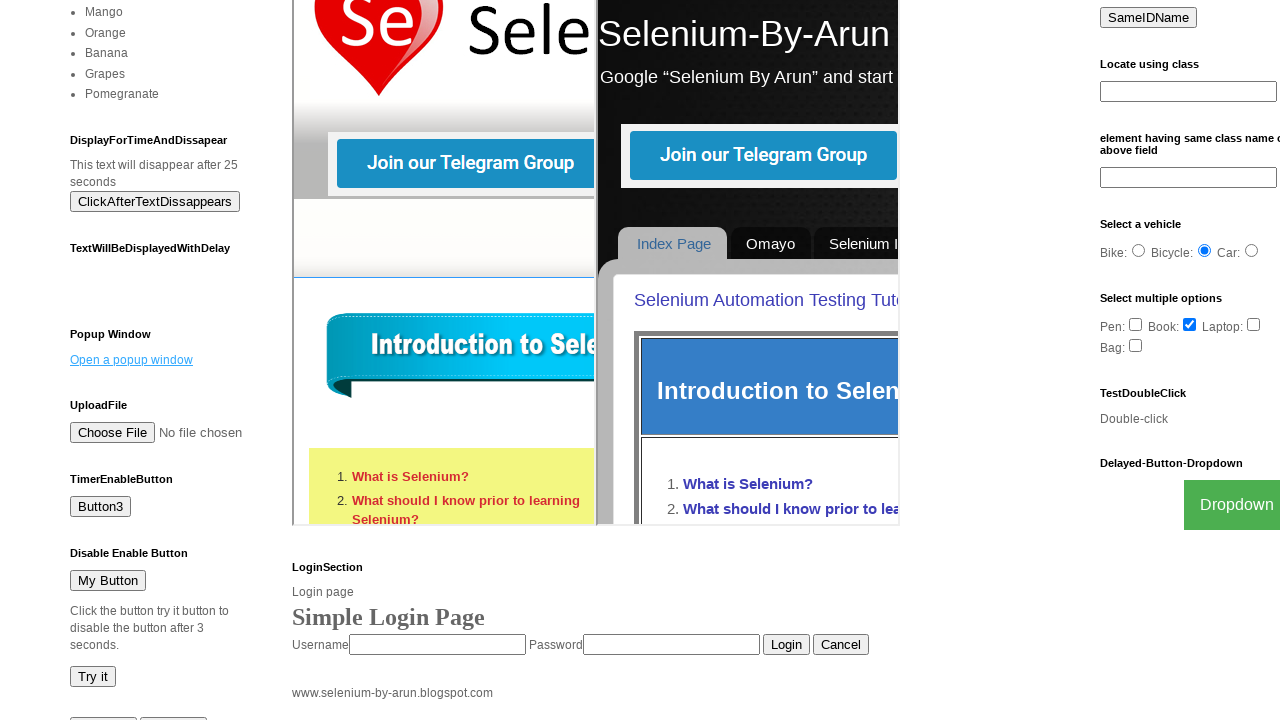